Tests a contact form on a portfolio website by filling in first name, last name, email, and message fields.

Starting URL: https://www.emuwo.net/

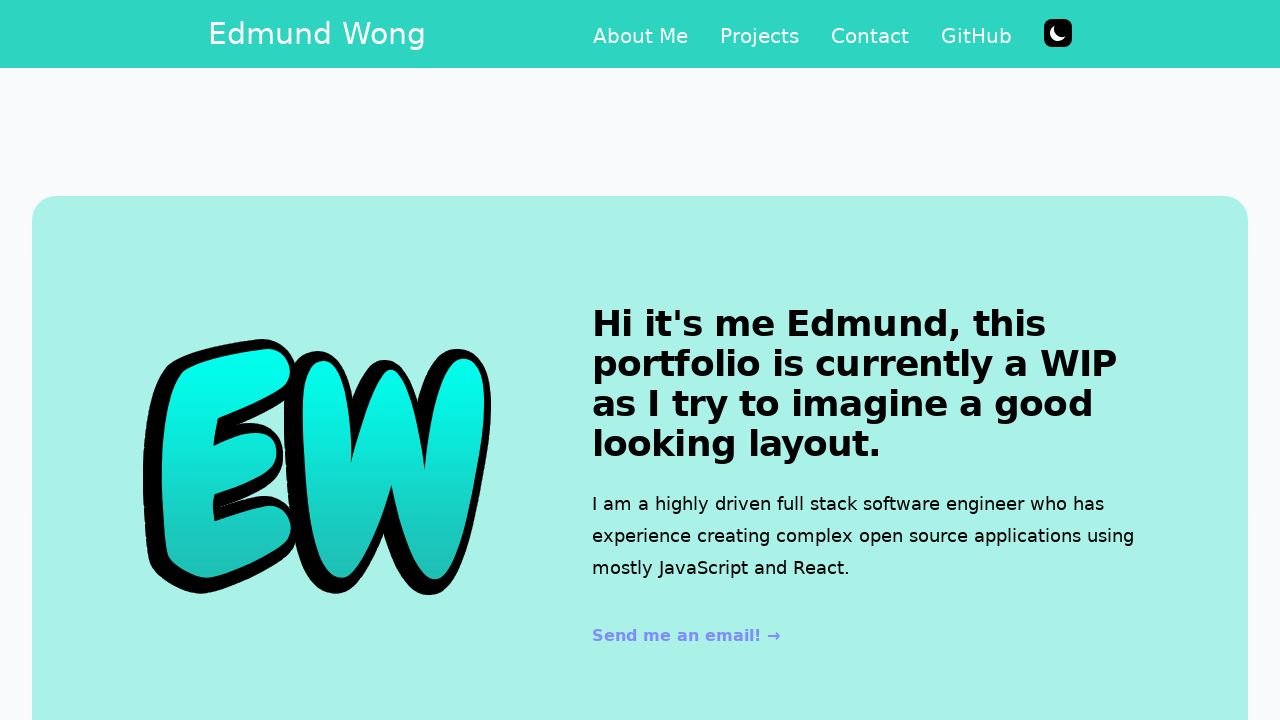

Filled first name field with 'Michael' on internal:label="First name"i
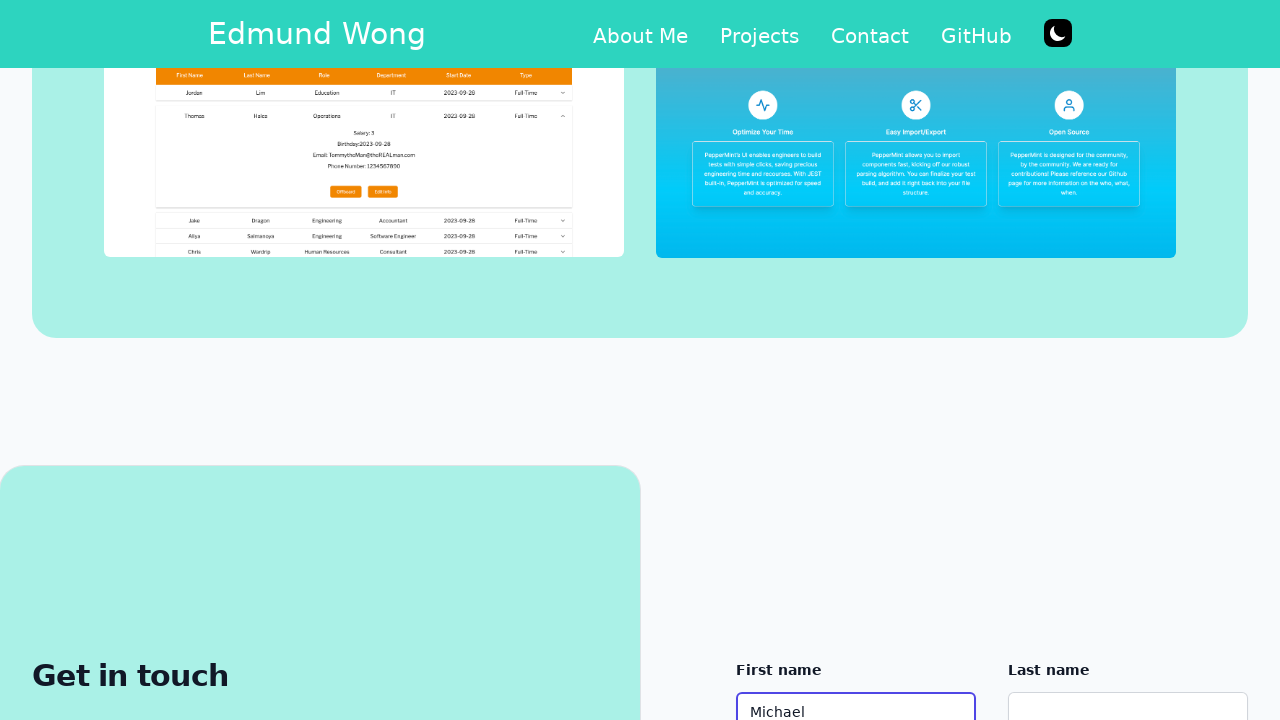

Filled last name field with 'Thompson' on internal:label="Last name"i
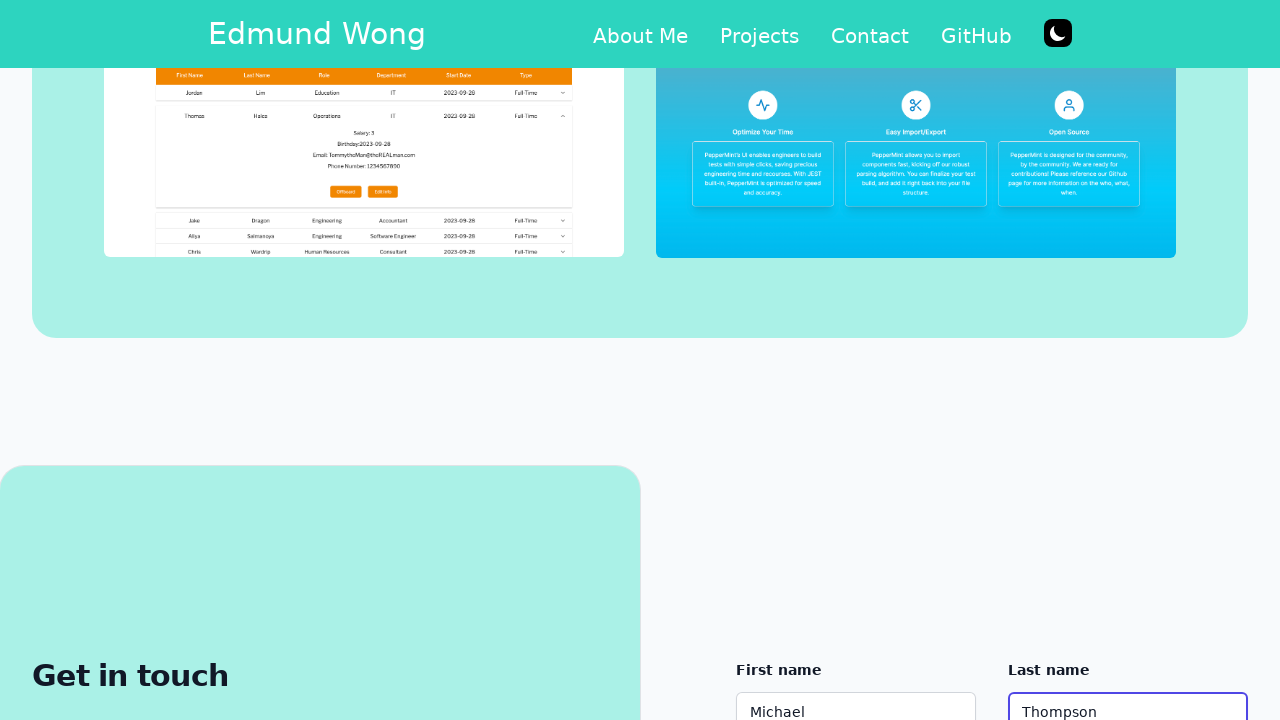

Filled email field with 'michael.thompson@testmail.com' on internal:label="Email"i
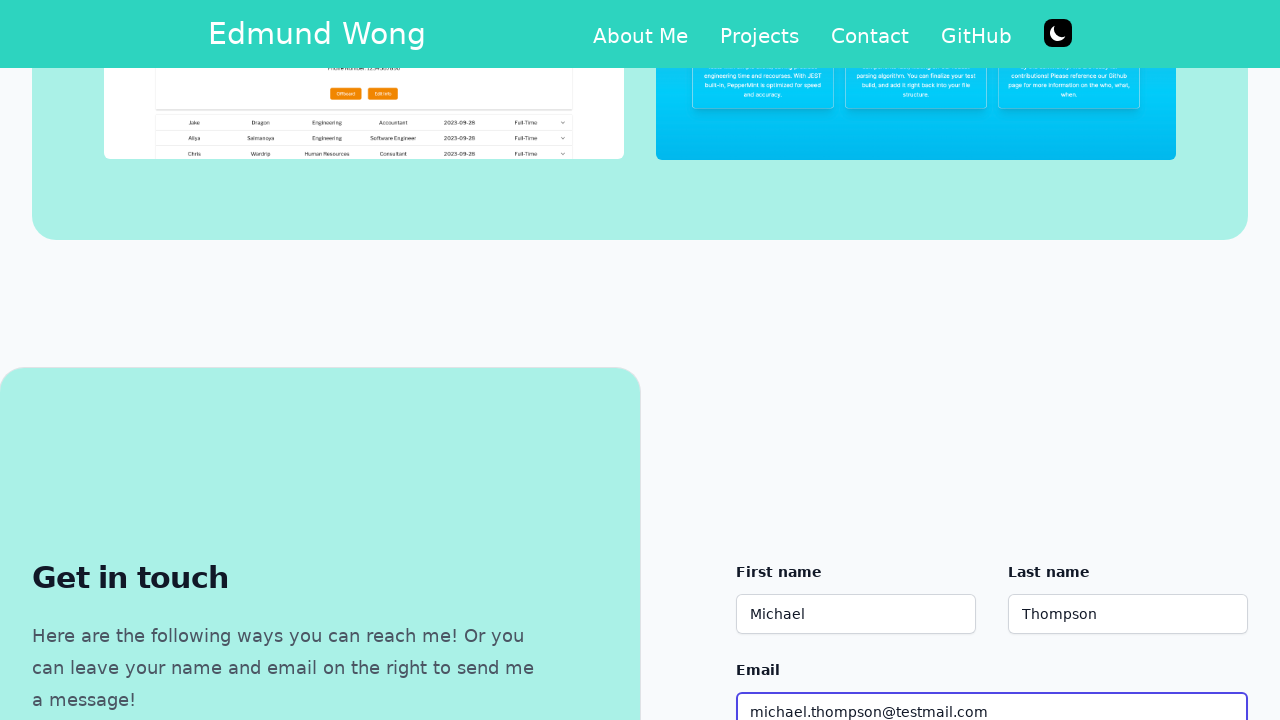

Filled message field with test message on internal:label="Message"i
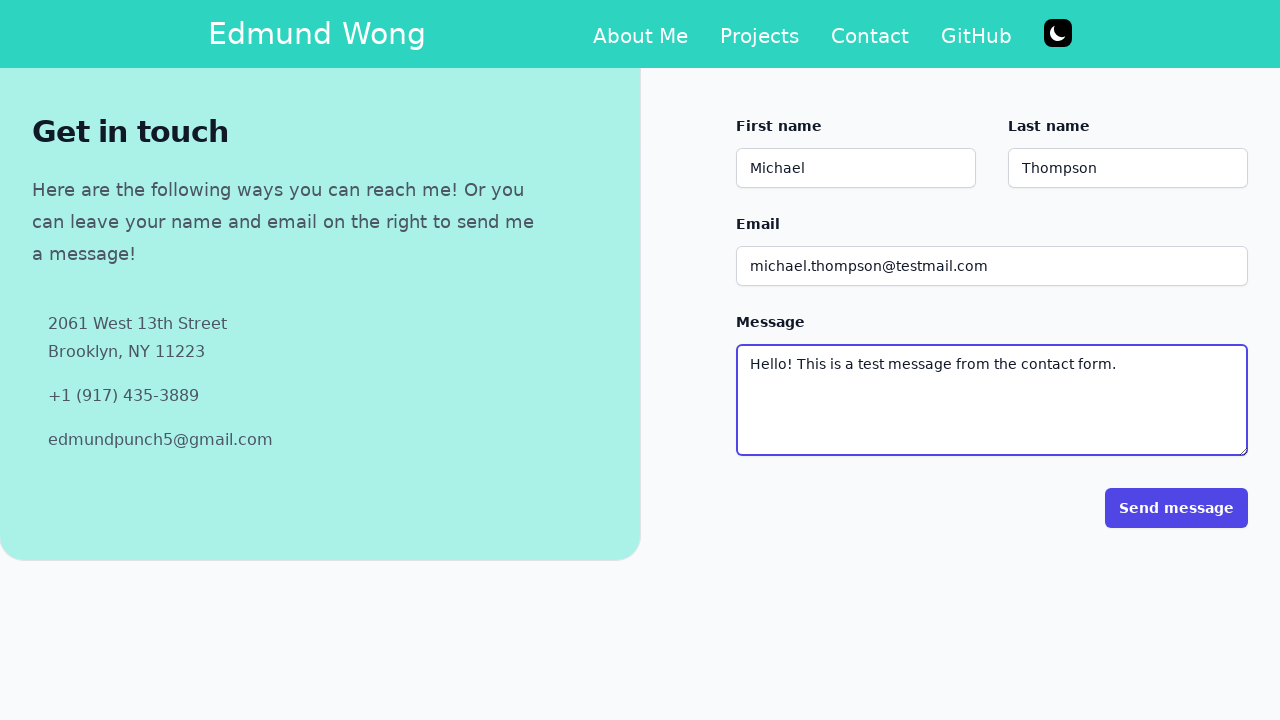

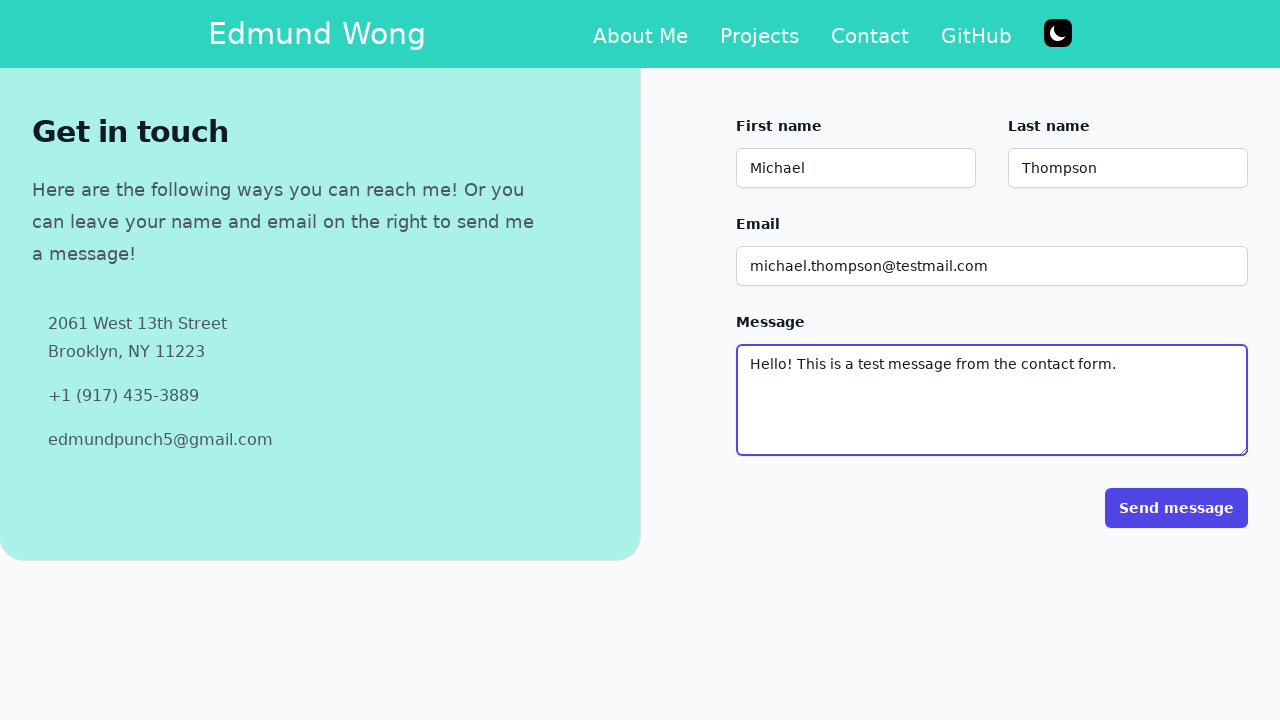